Performs a stock data search by filling date range fields, selecting a stock symbol from a dropdown, and submitting the form to view historical data

Starting URL: https://www.mse.mk/en/stats/symbolhistory/TEL

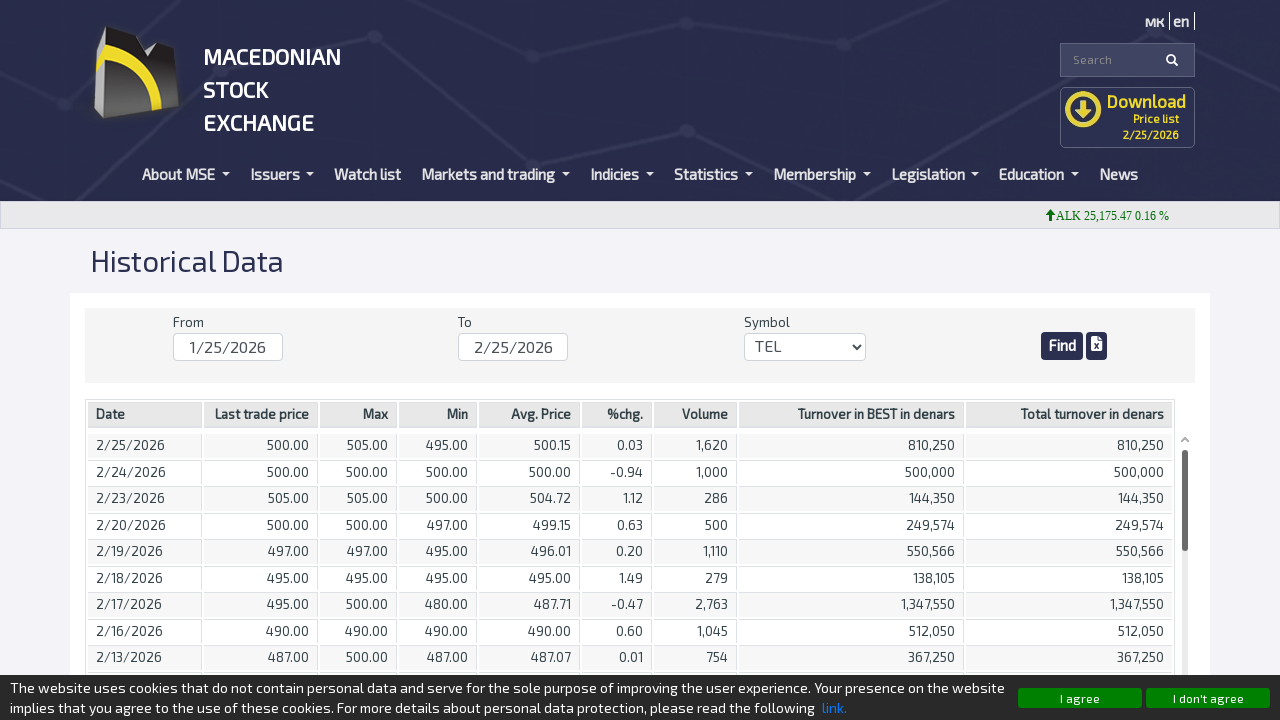

Filled 'From Date' field with '1/15/2024' on #FromDate
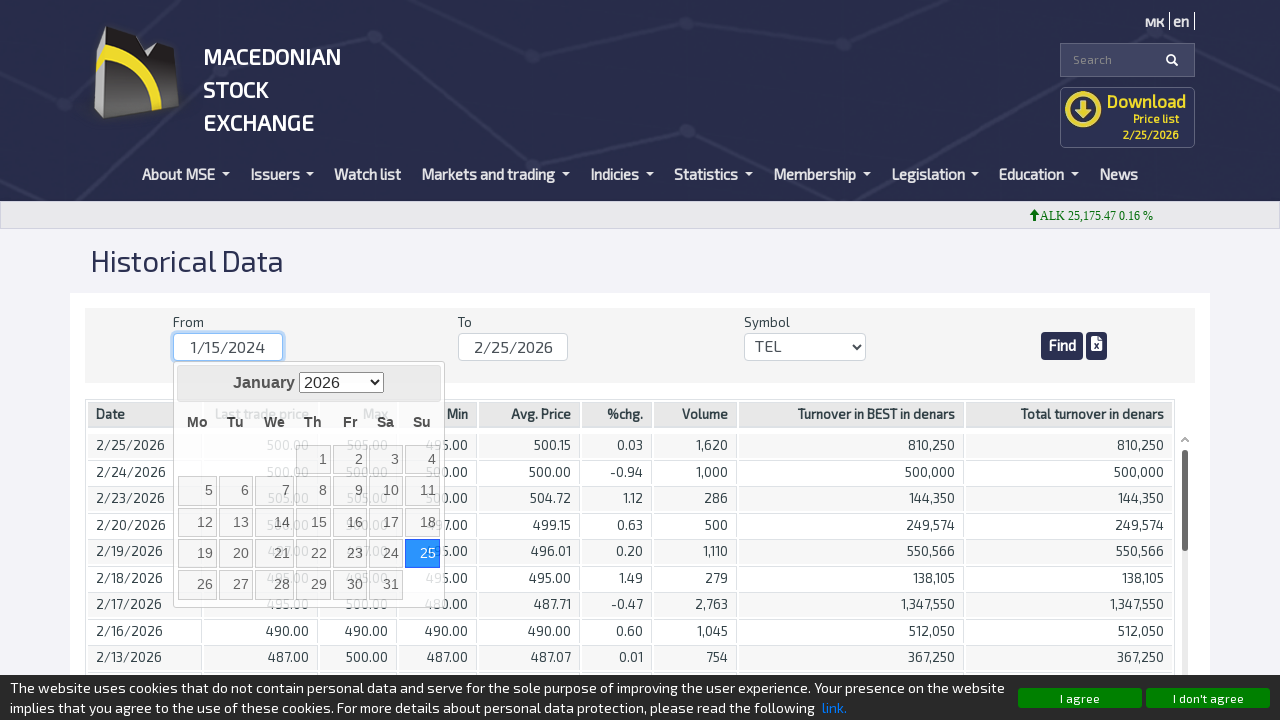

Filled 'To Date' field with '1/31/2024' on #ToDate
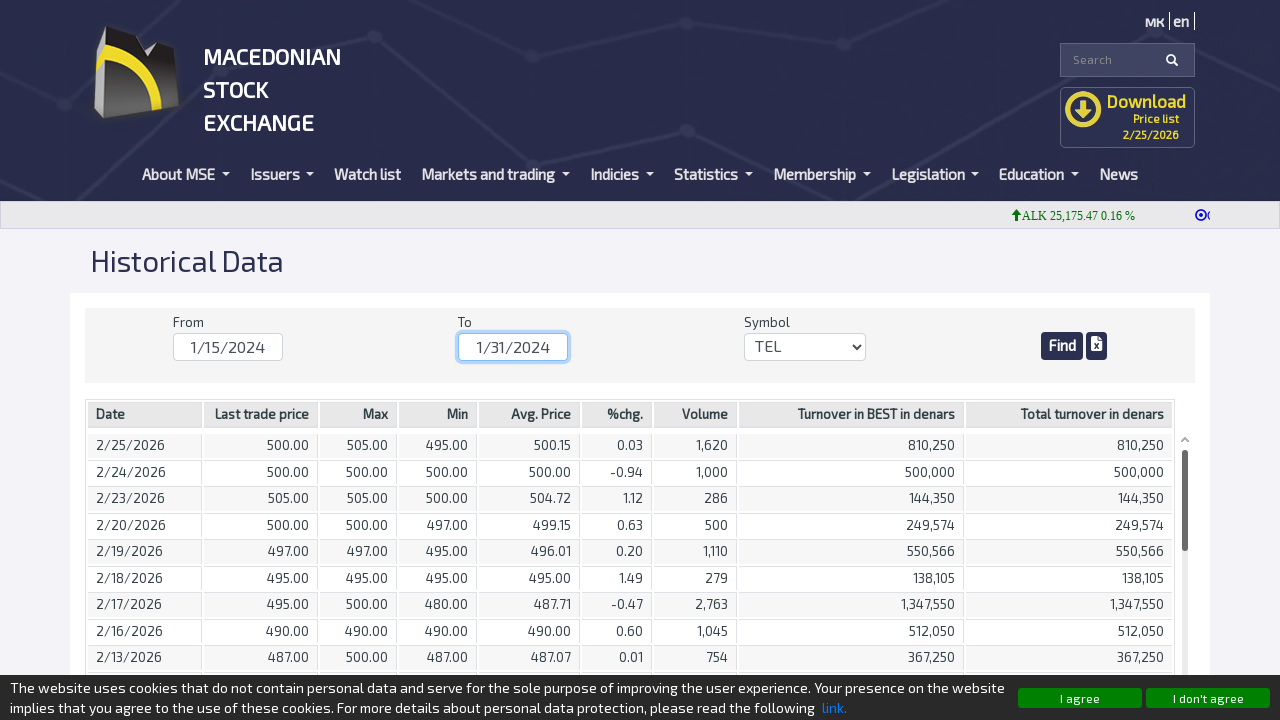

Selected stock symbol 'AUMK' from dropdown on #Code
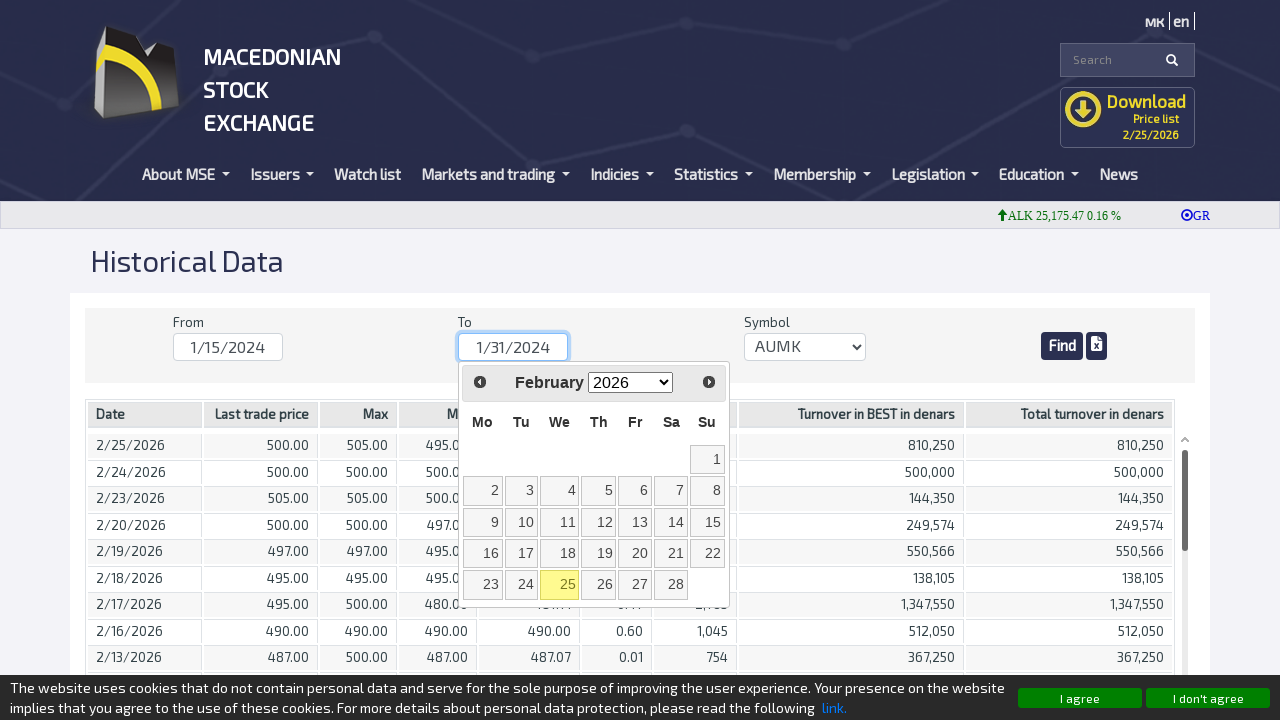

Clicked 'Find' button to submit the form at (1062, 346) on input[type='submit'][value='Find']
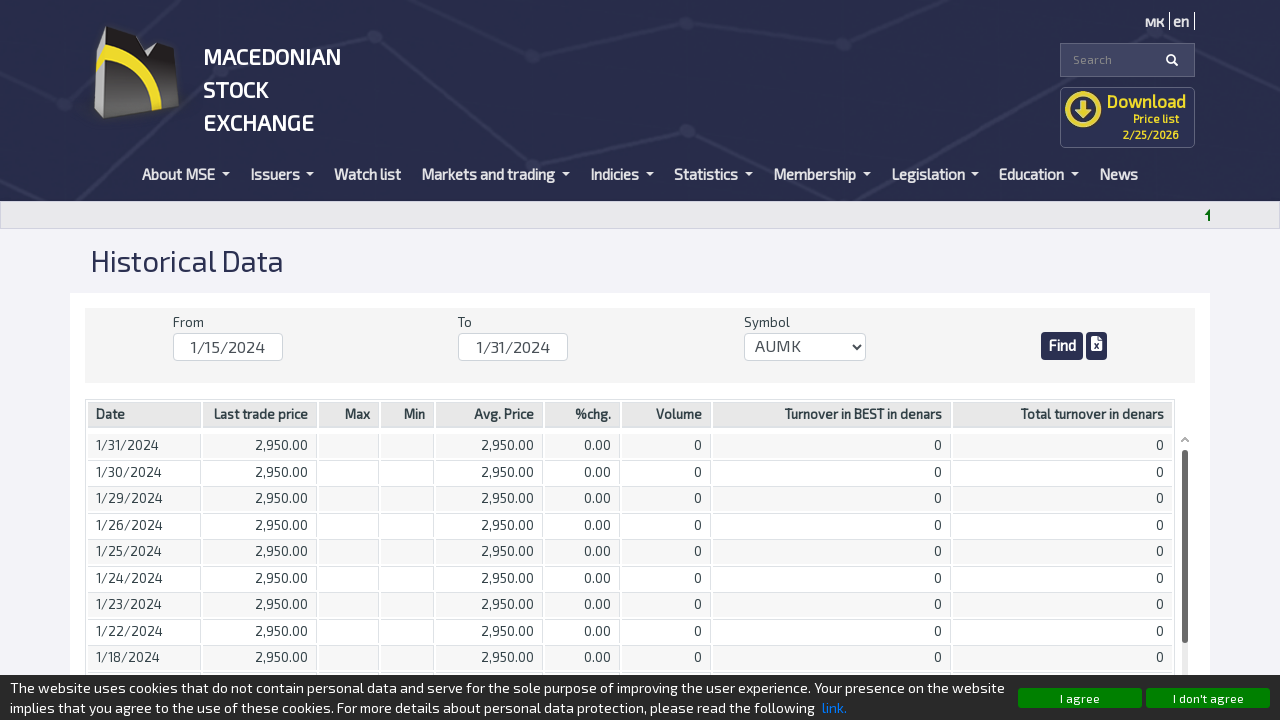

Historical stock data results loaded
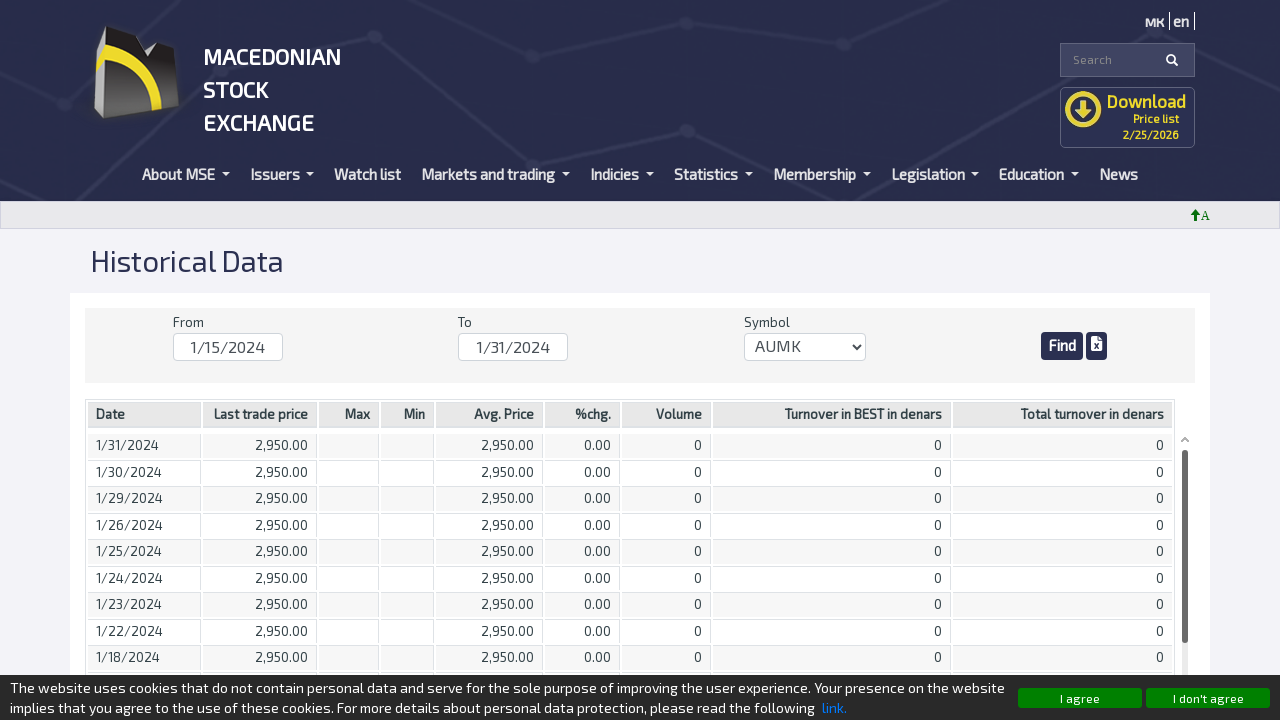

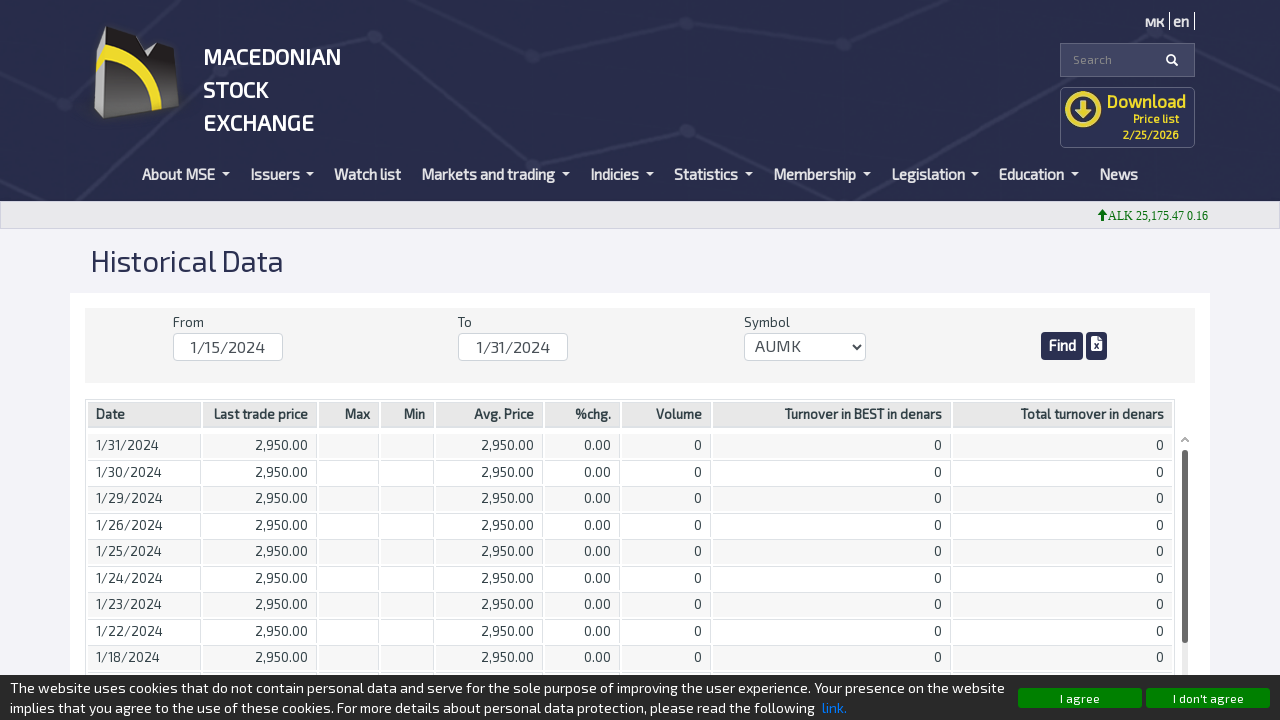